Tests horizontal slider by setting a value

Starting URL: https://the-internet.herokuapp.com/

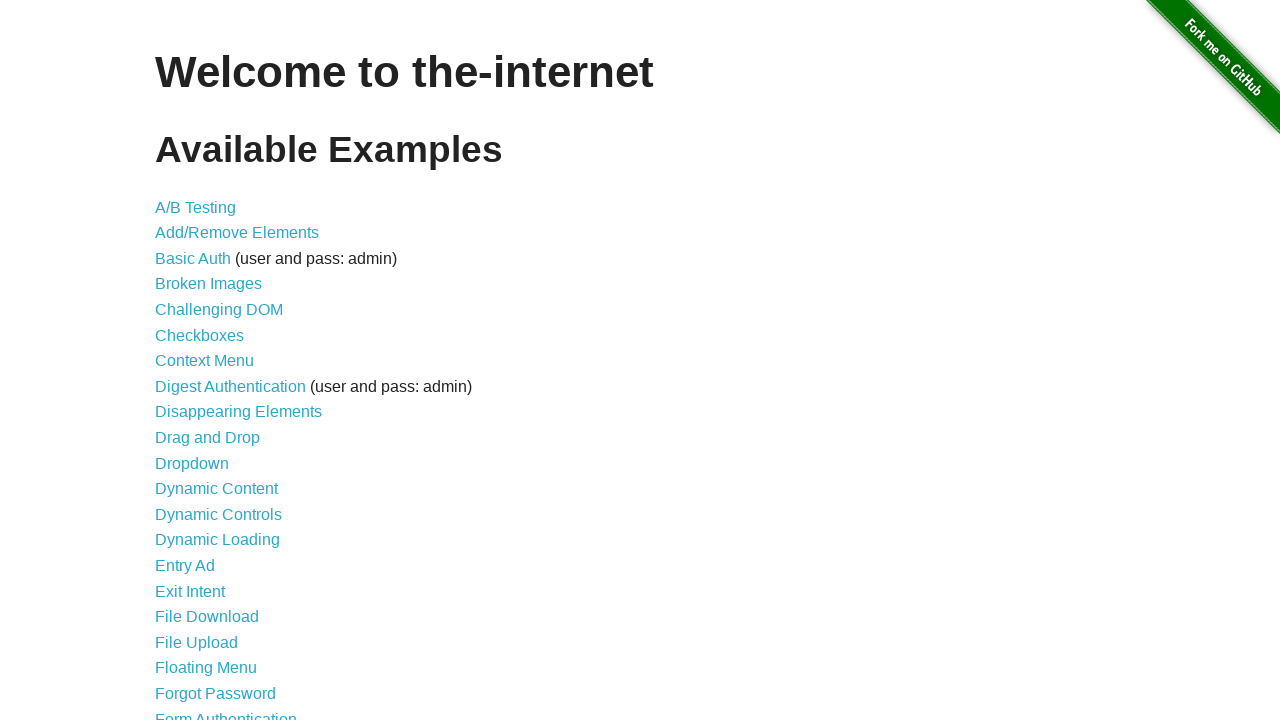

Clicked on Horizontal Slider link at (214, 361) on text=Horizontal Slider
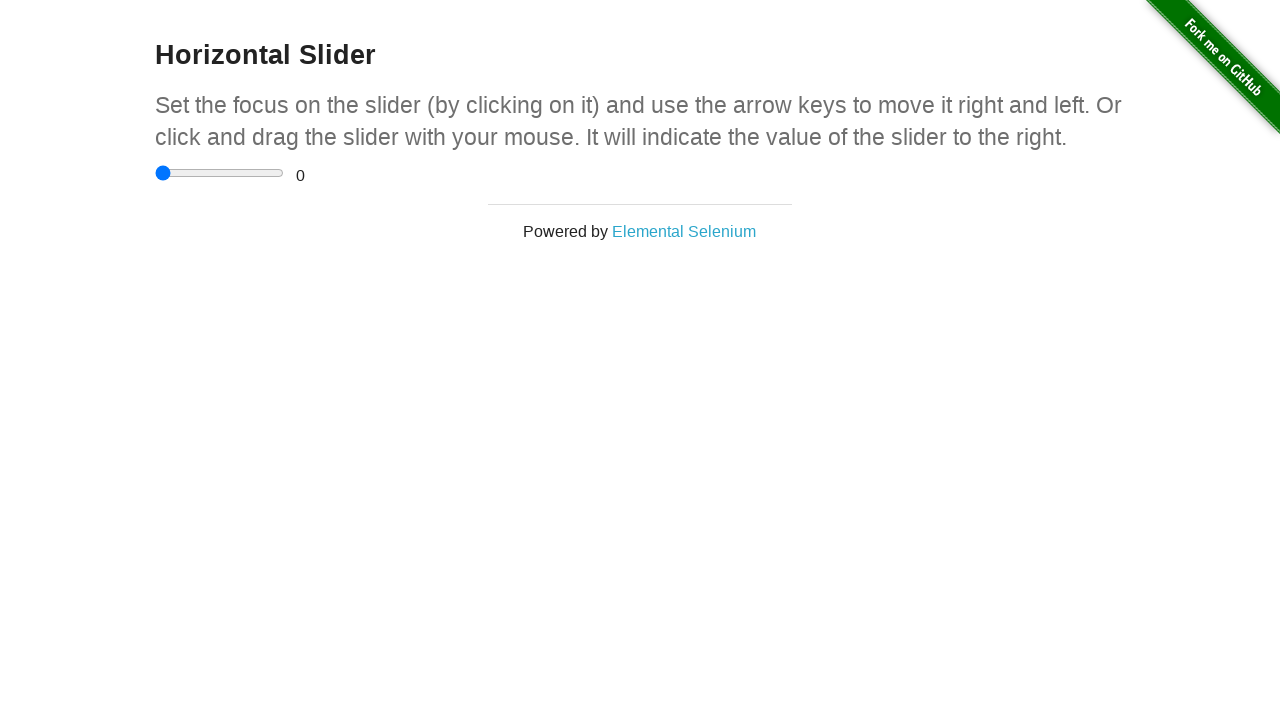

Set horizontal slider value to 3 on xpath=//*[@id="content"]/div/div/input
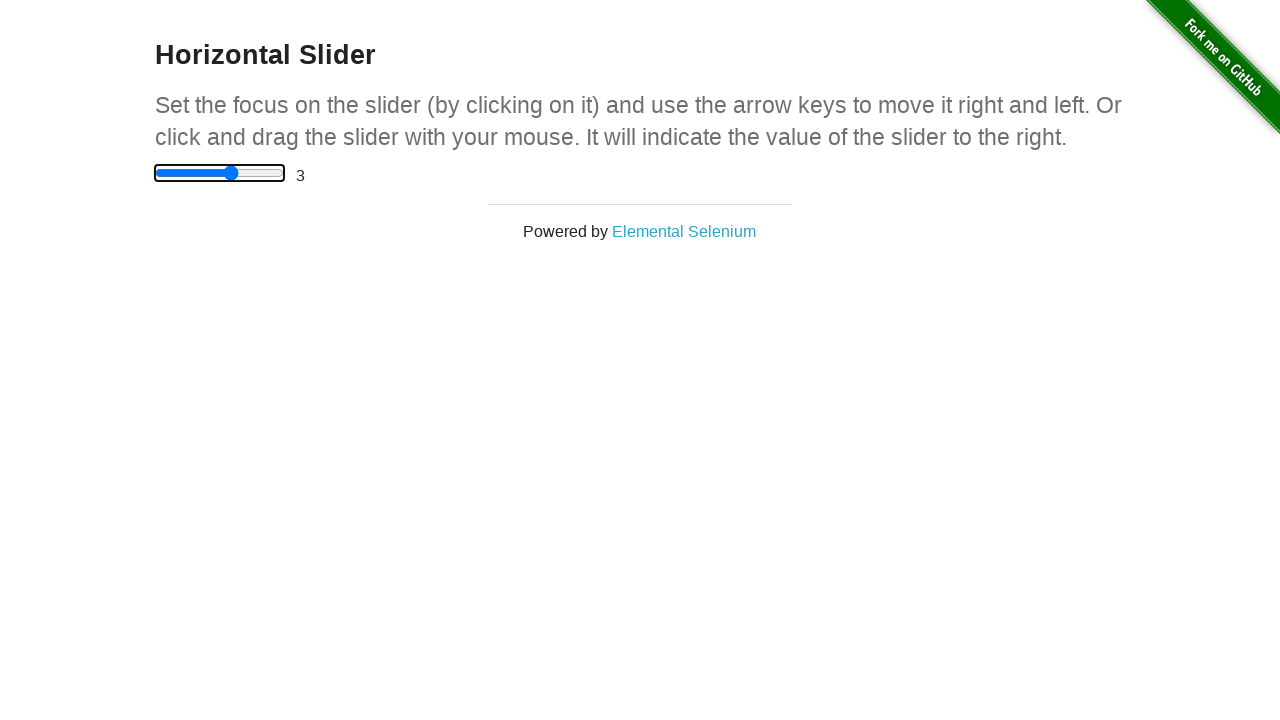

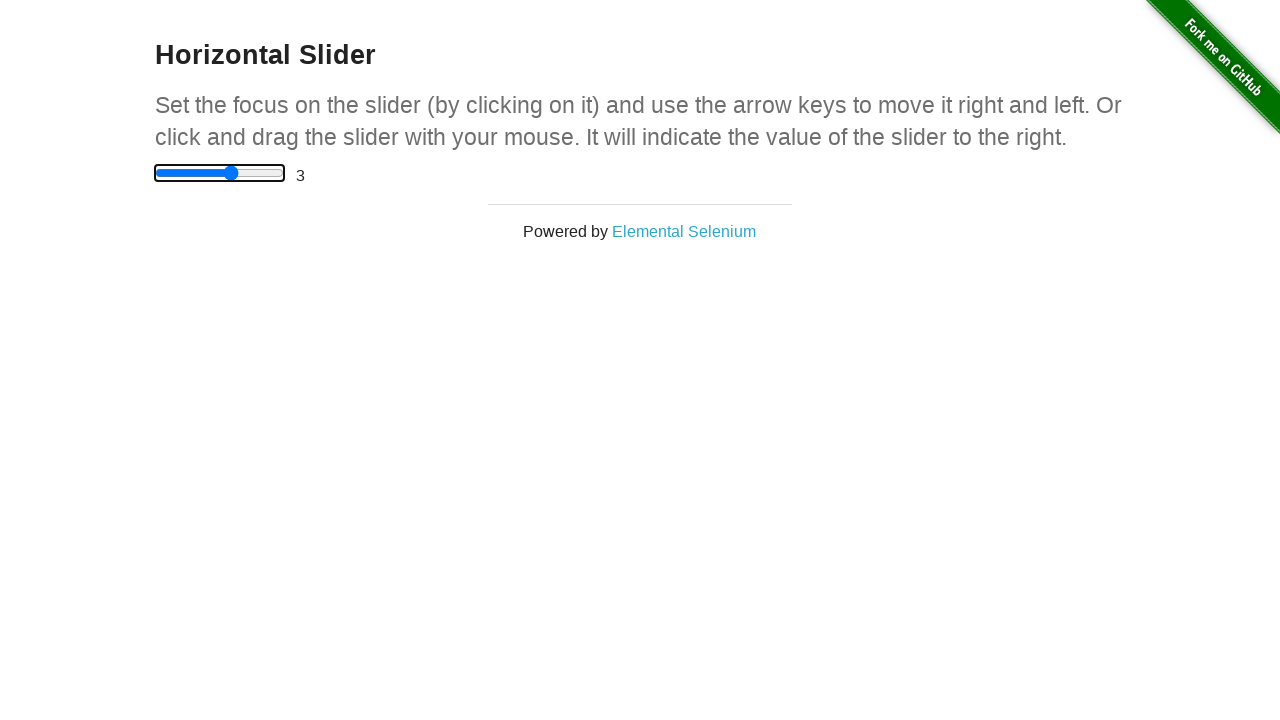